Tests form filling with keyboard interactions, copying text from current address field and pasting it into permanent address field using keyboard shortcuts

Starting URL: https://demoqa.com/text-box

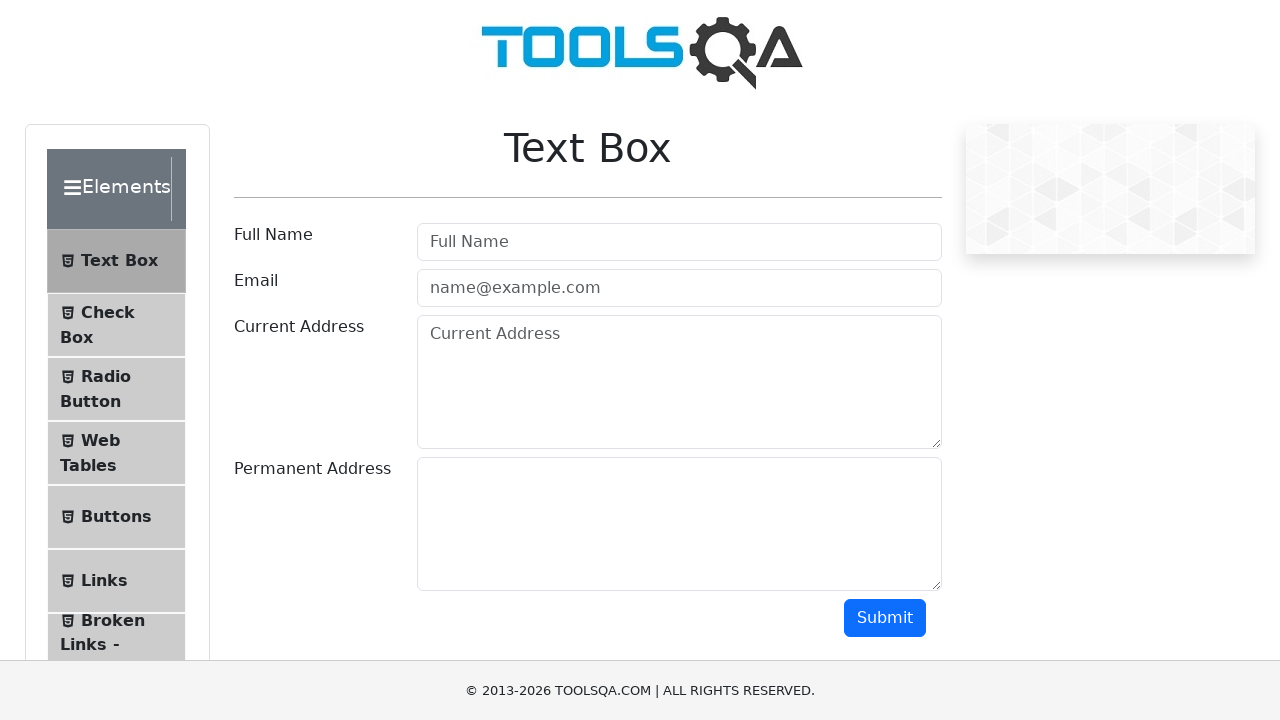

Filled userName field with 'Ranjini' on #userName
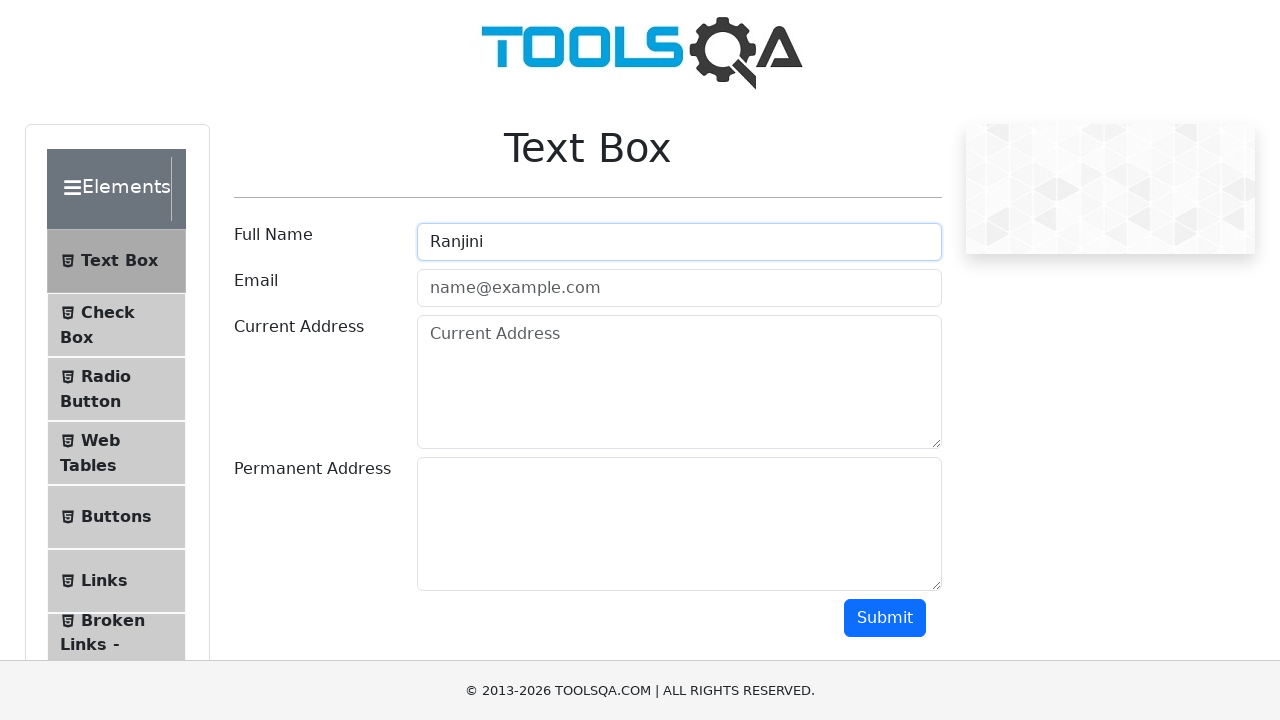

Filled userEmail field with 'ranjini@gmail.com' on #userEmail
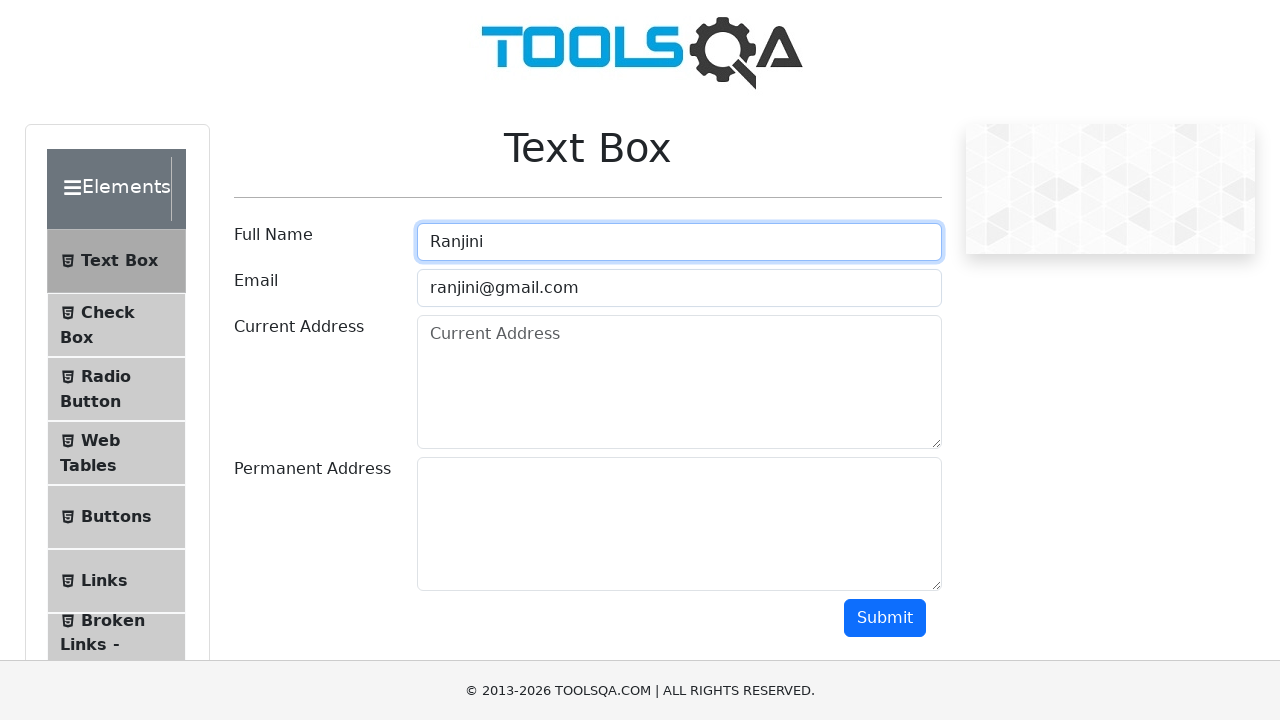

Filled currentAddress field with '123,cycolony,pune' on #currentAddress
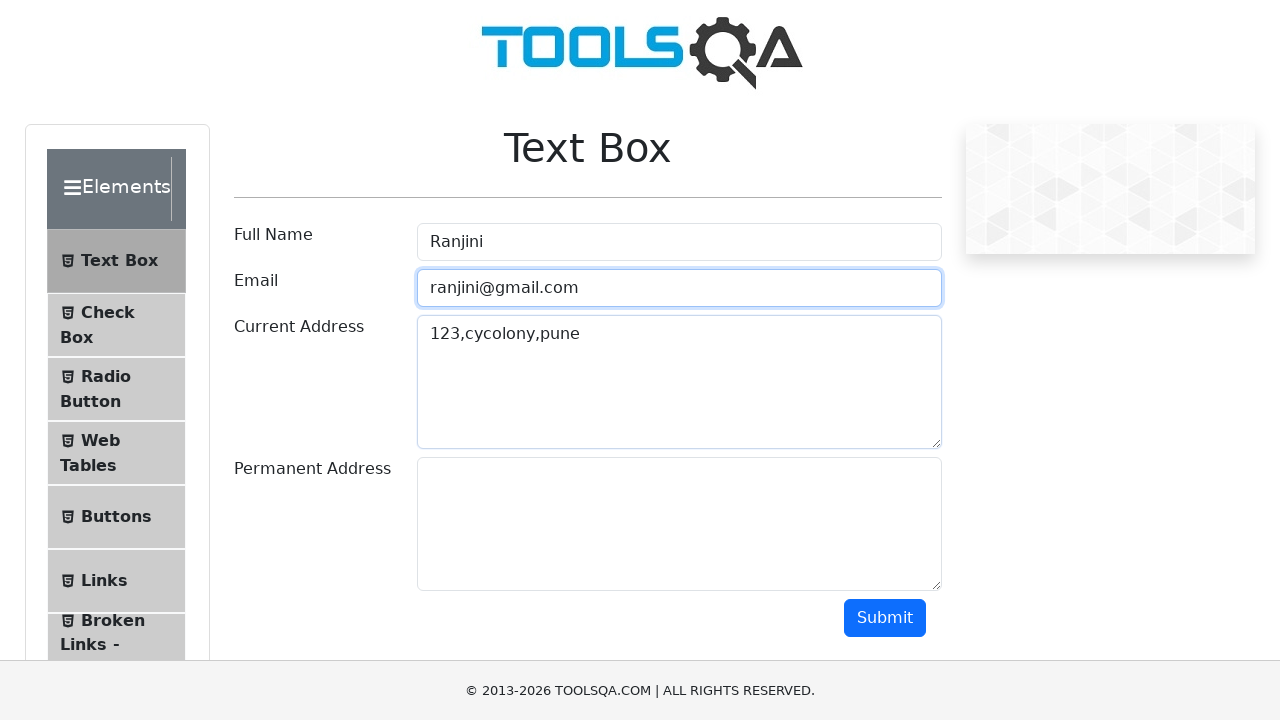

Focused on currentAddress field on #currentAddress
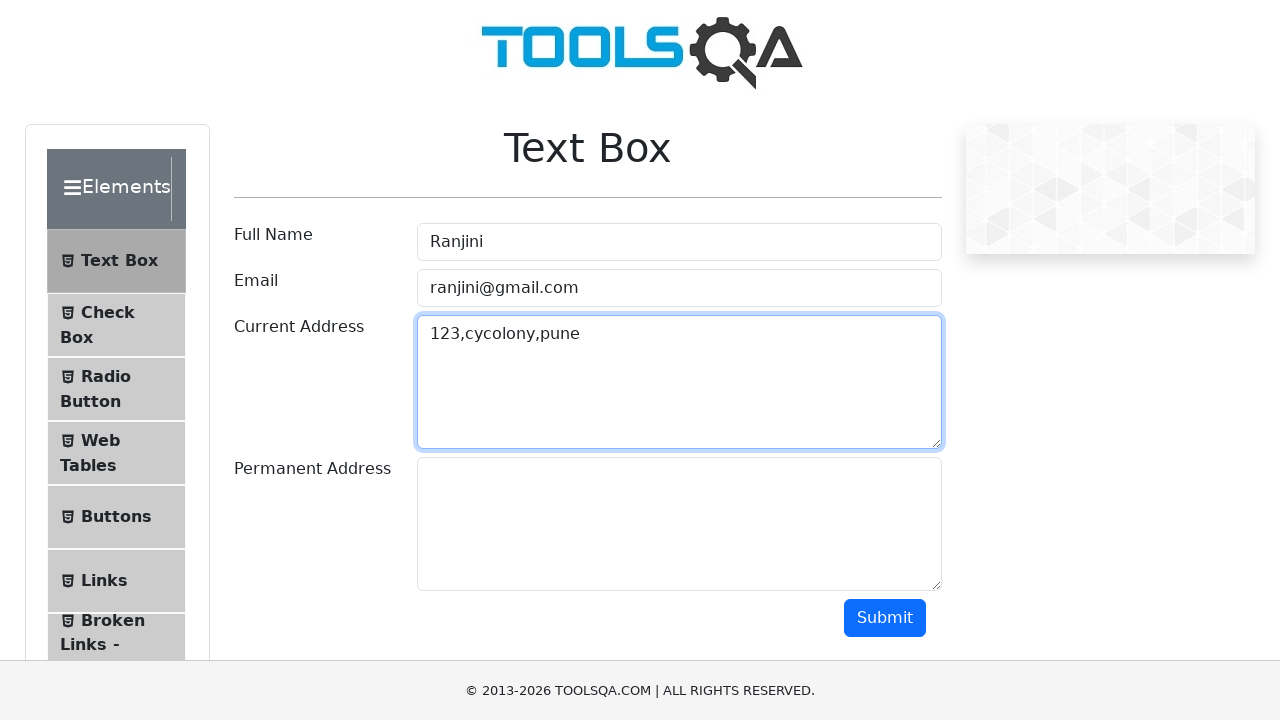

Selected all text in currentAddress field using Ctrl+A
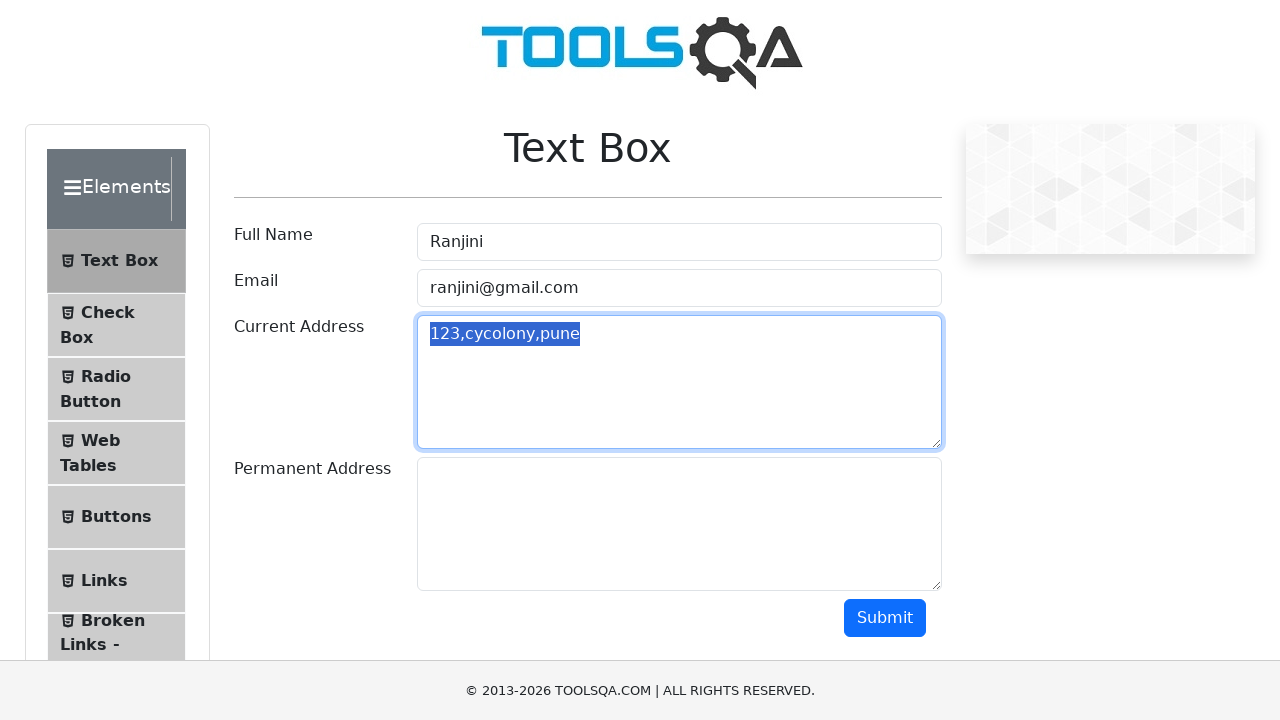

Copied selected text from currentAddress field using Ctrl+C
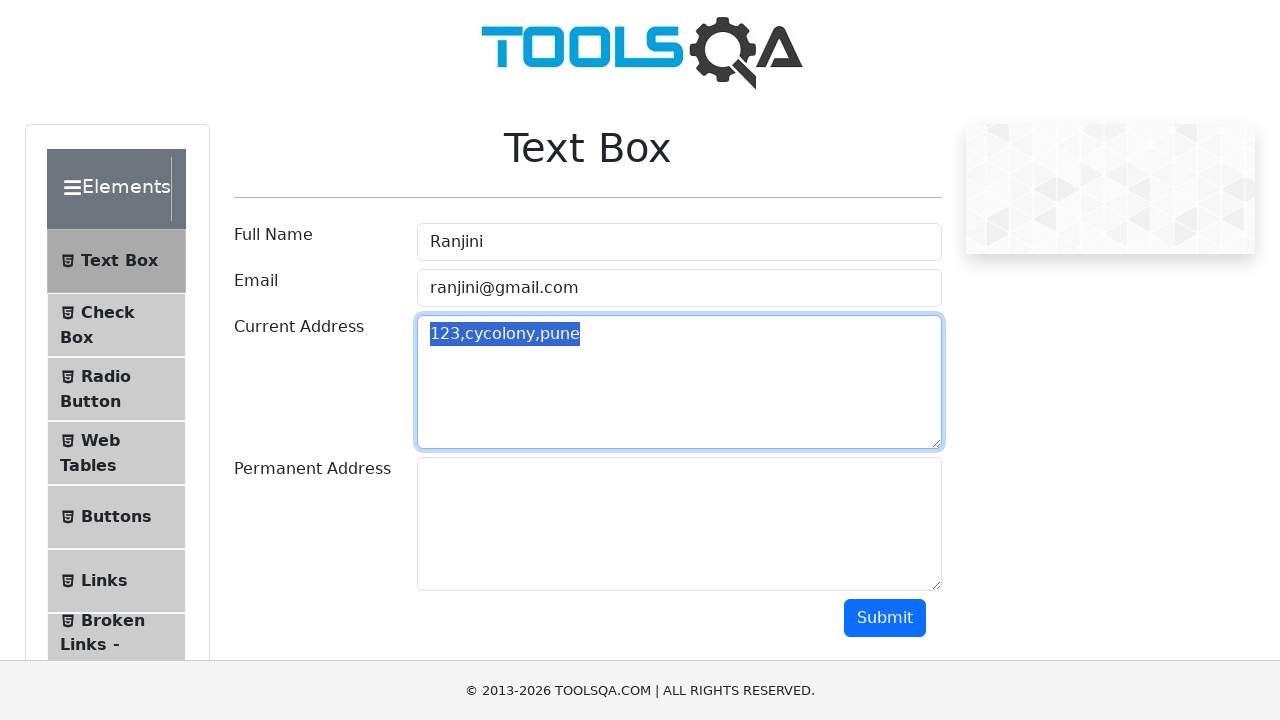

Moved to permanentAddress field using Tab key
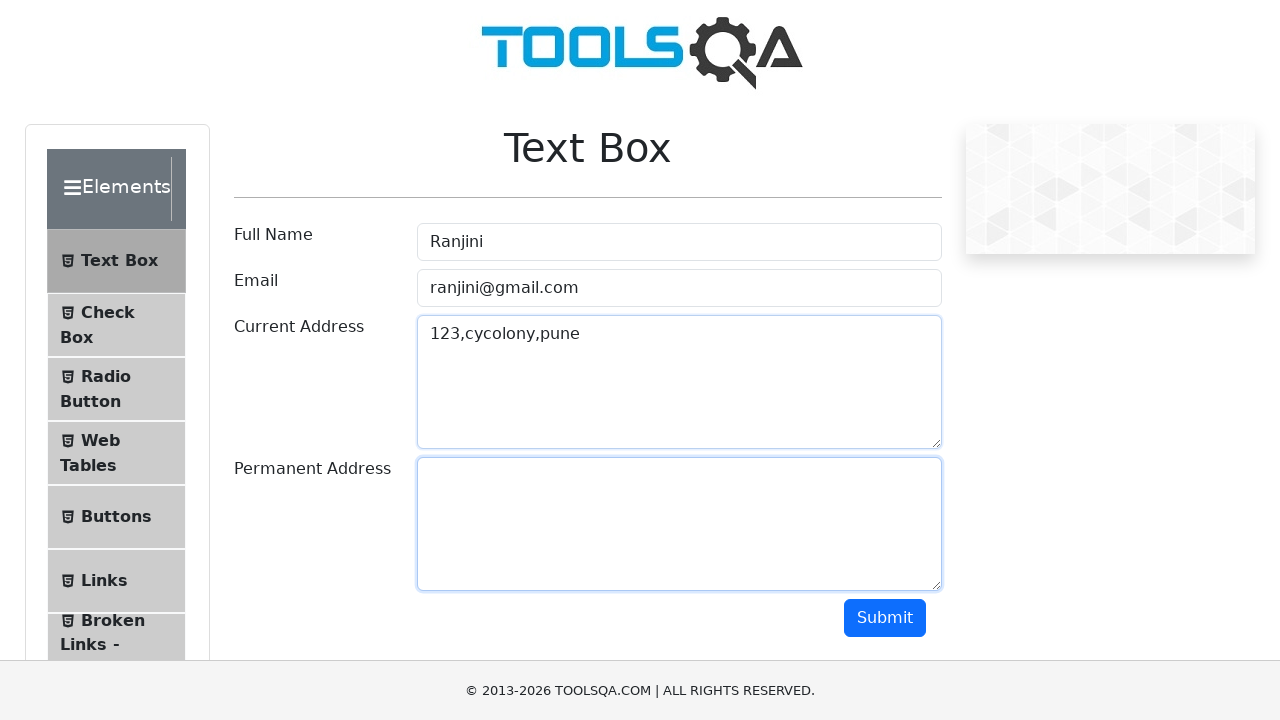

Pasted copied text into permanentAddress field using Ctrl+V
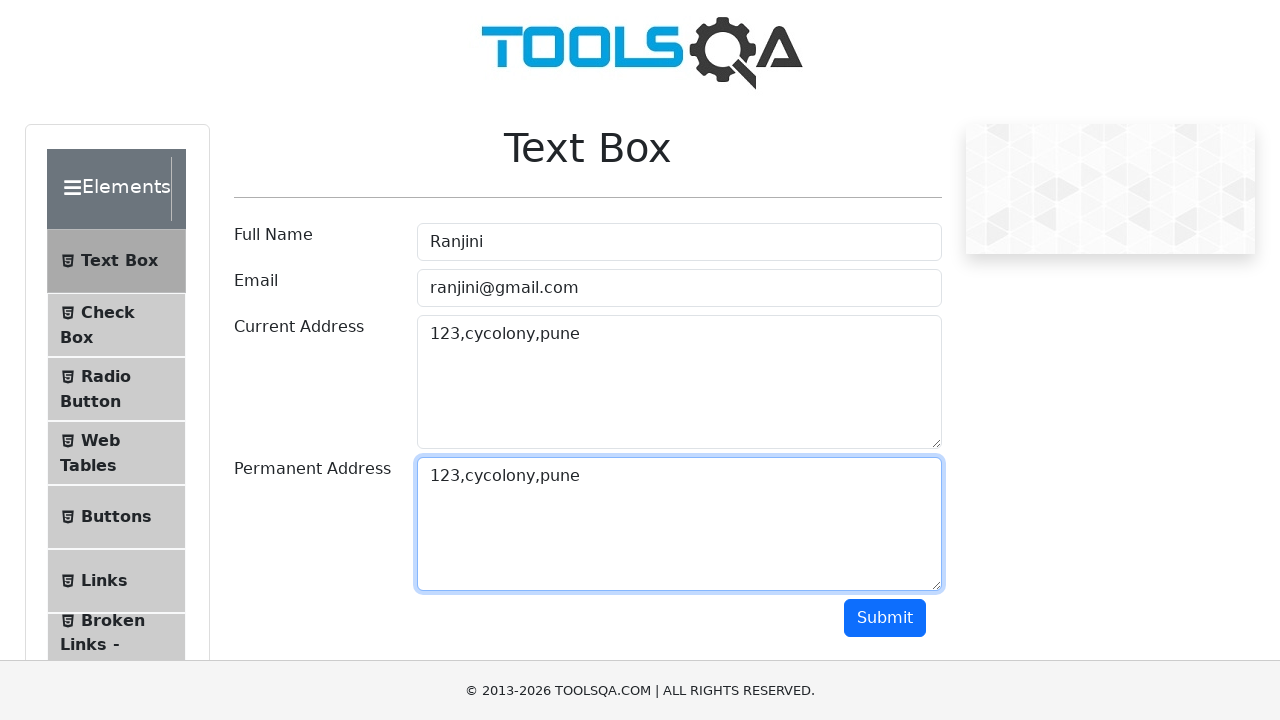

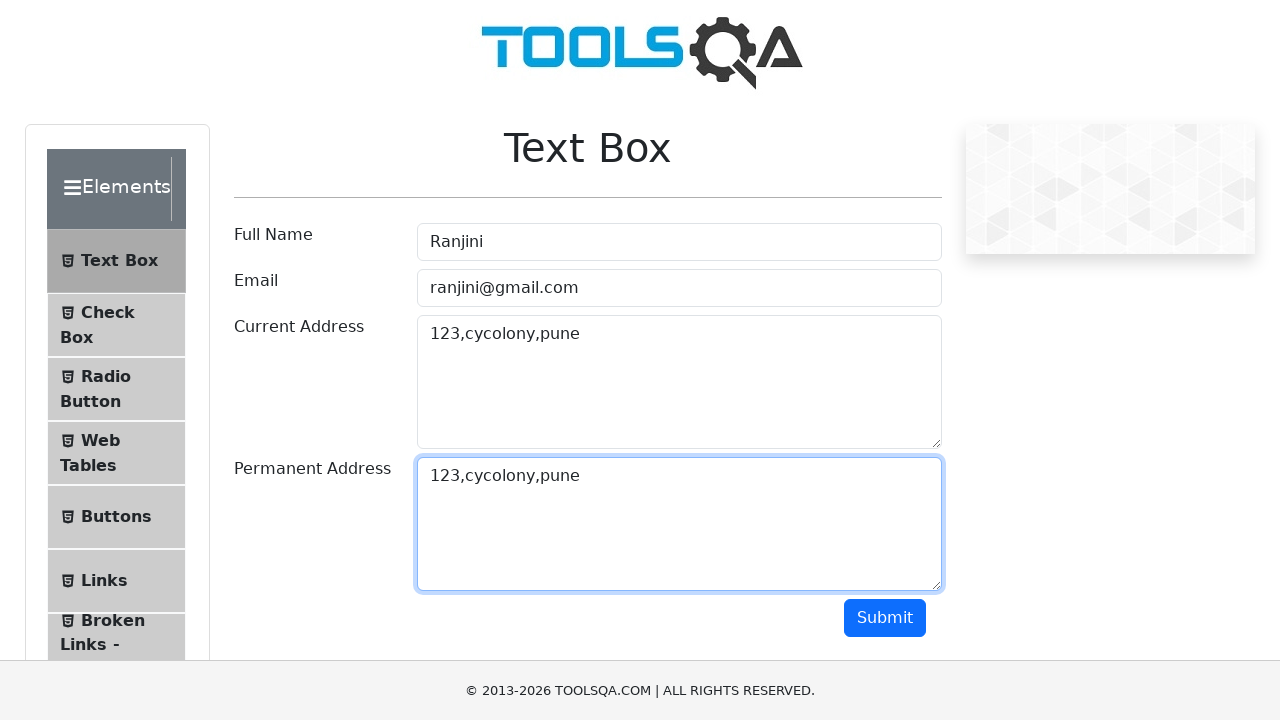